Tests the search/filter functionality in a web table by entering a search term and verifying filtered results.

Starting URL: https://rahulshettyacademy.com/seleniumPractise/#/offers

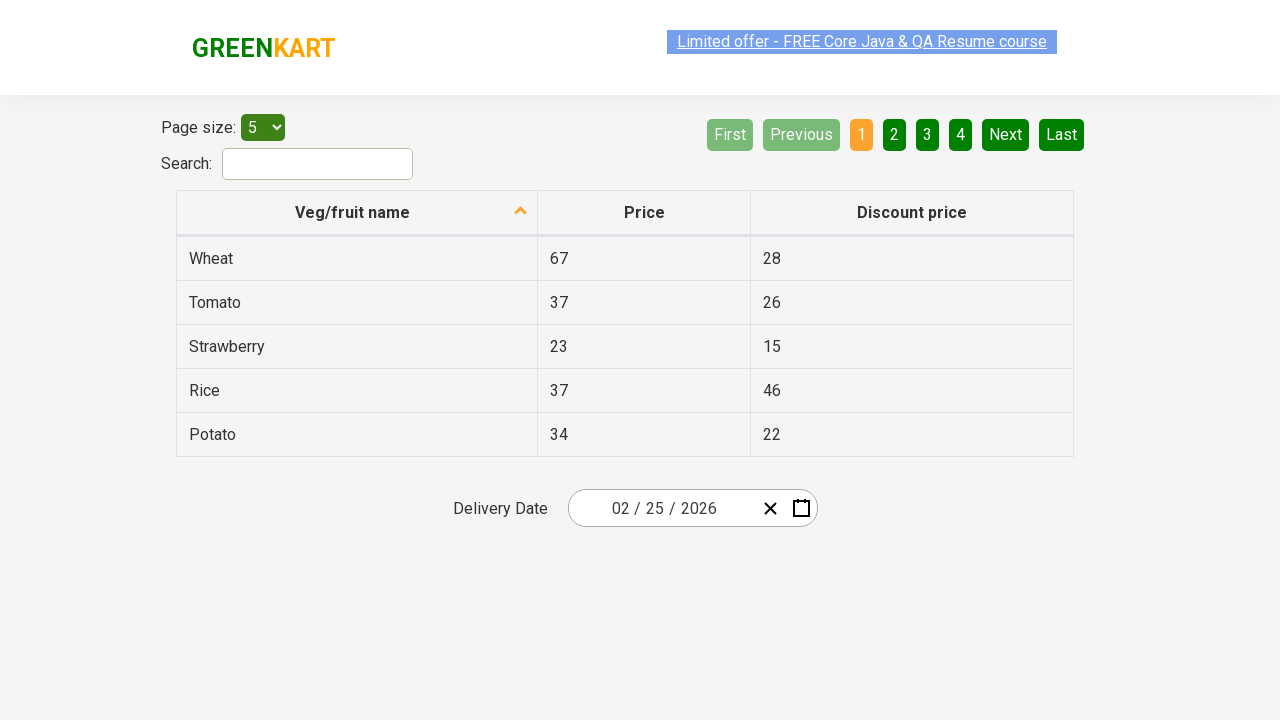

Entered 'tomato' in the search/filter input field on input[type='search']
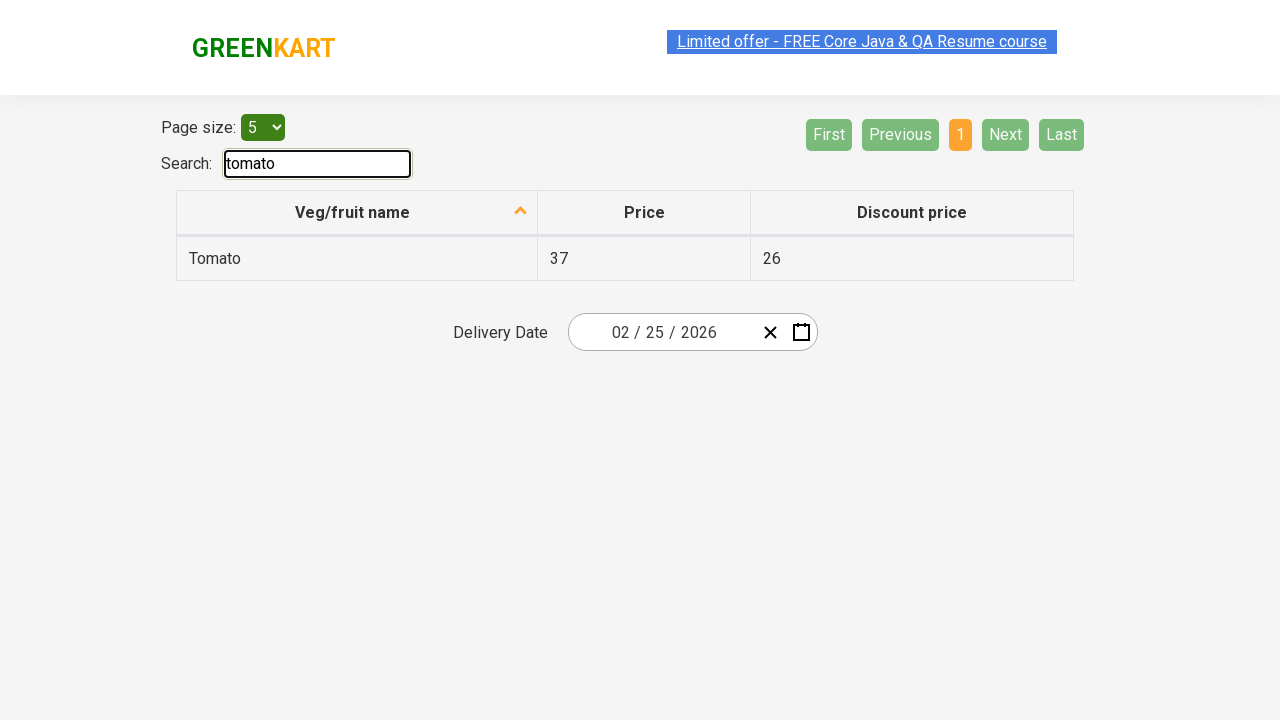

Filtered results loaded in web table
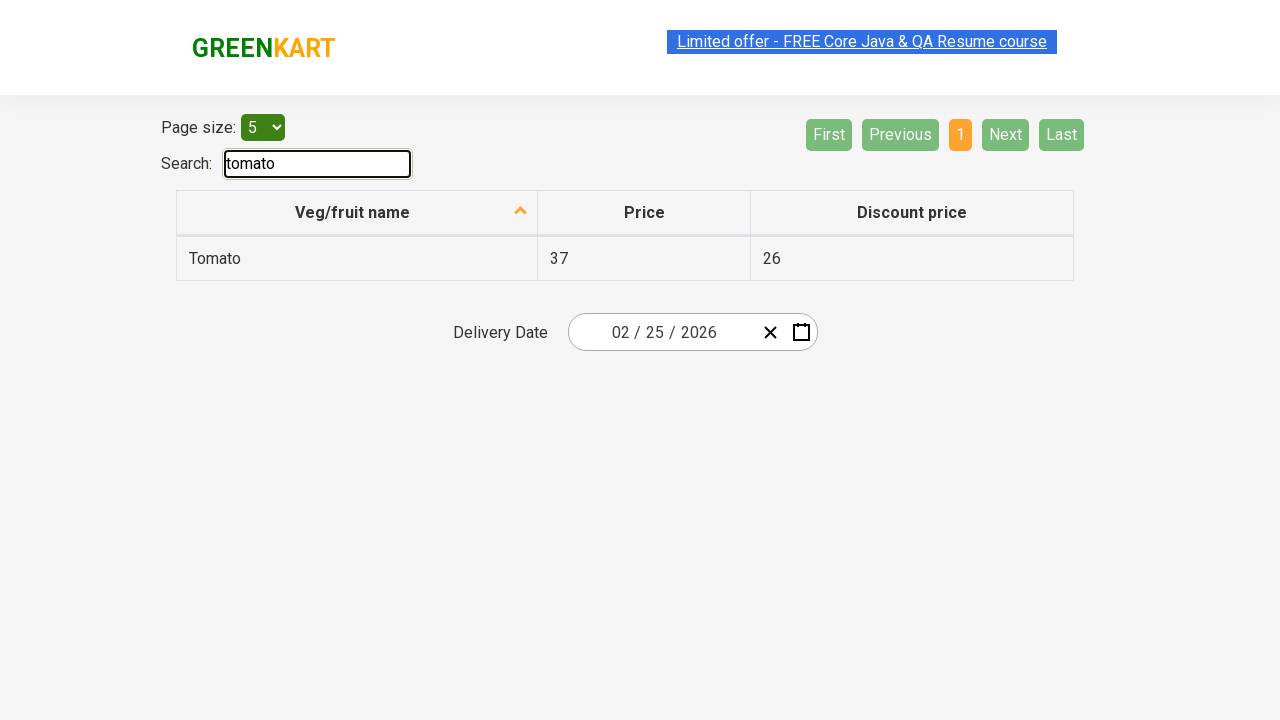

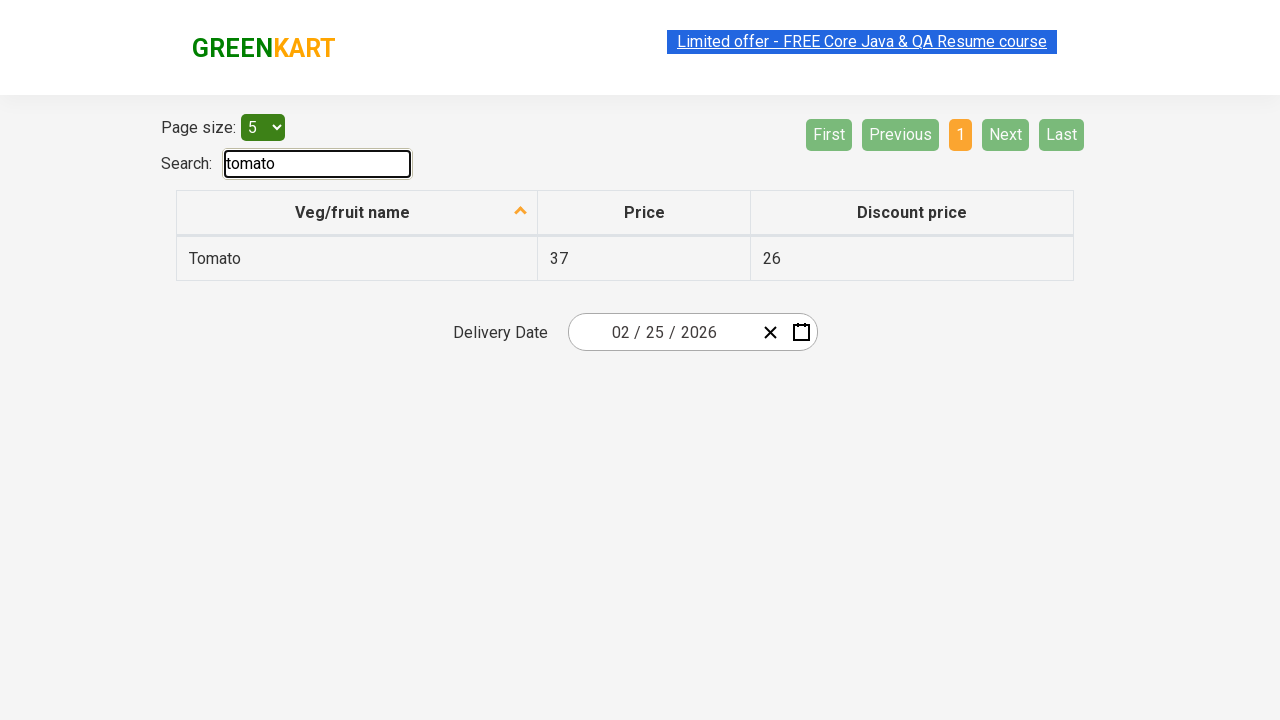